Tests right-click (context click) functionality on an element and verifies context-clicked status

Starting URL: https://www.selenium.dev/selenium/web/mouse_interaction.html

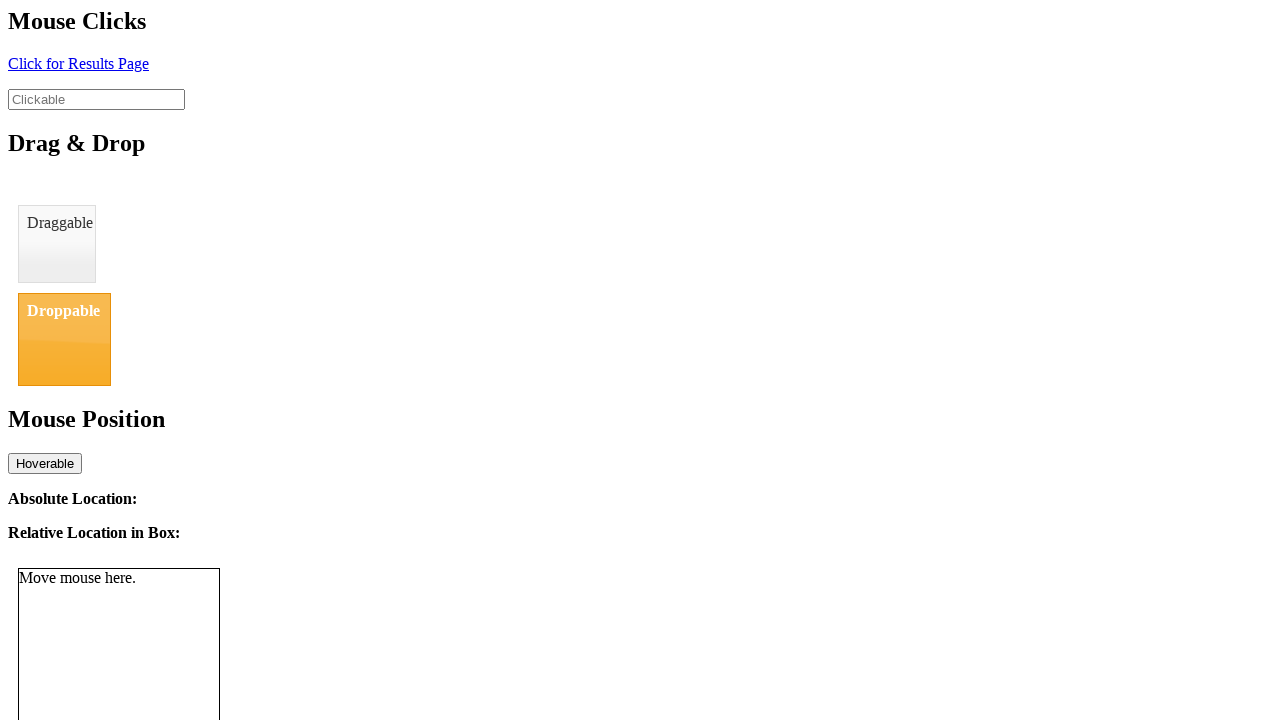

Right-clicked on the clickable element at (96, 99) on #clickable
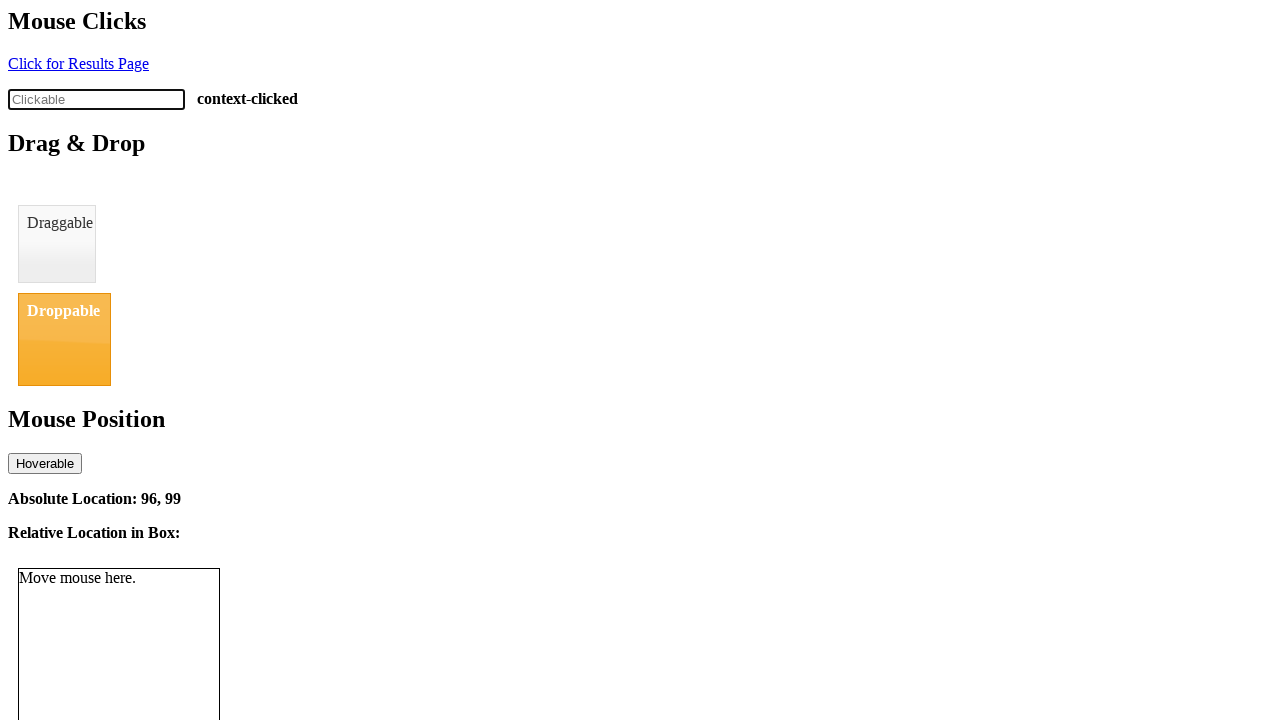

Verified element status changed to 'context-clicked'
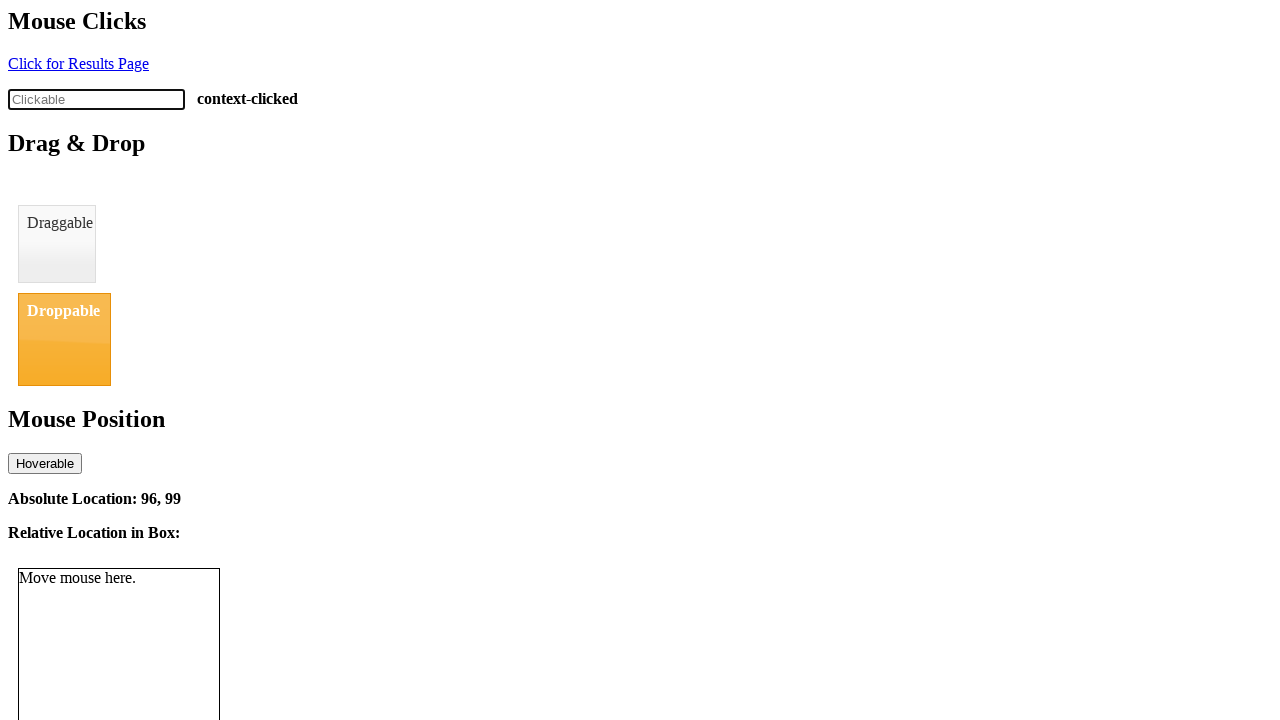

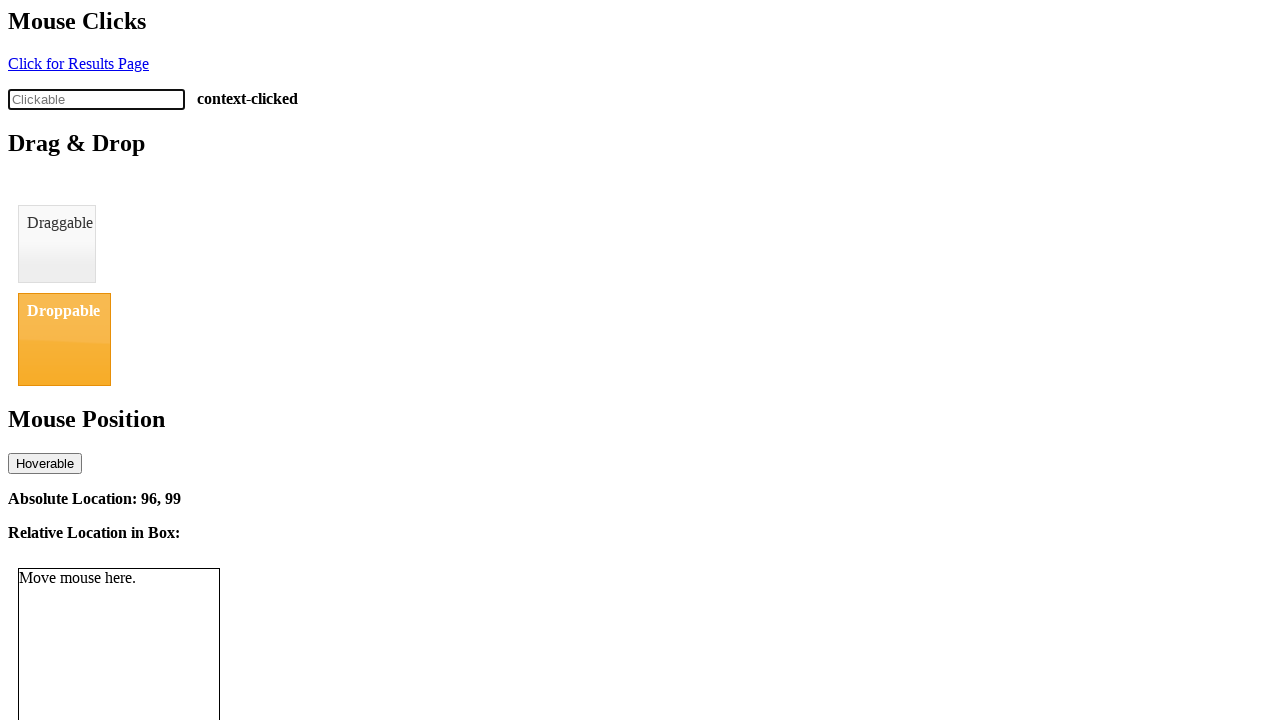